Tests order form validation by adding a product to cart, proceeding to checkout, filling all fields except the name field, and verifying that an appropriate validation error message is displayed.

Starting URL: https://www.demoblaze.com/index.html

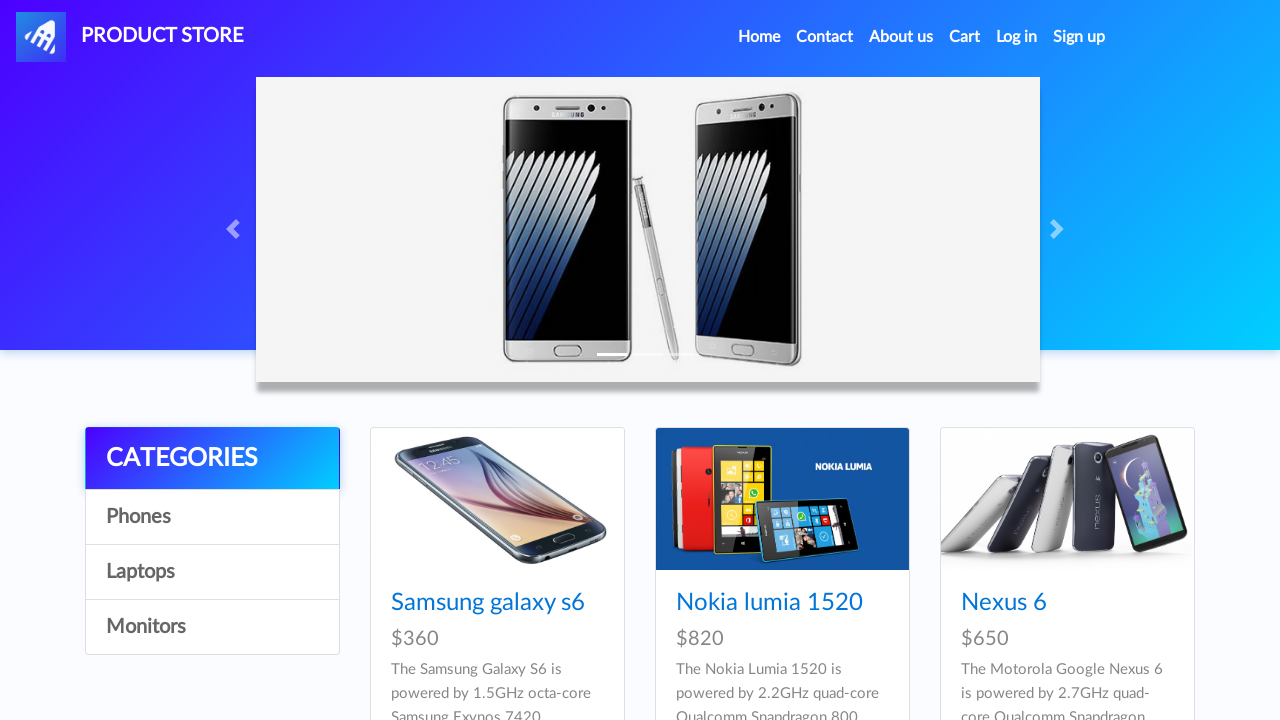

Clicked on the first product at (488, 603) on xpath=/html/body/div[5]/div/div[2]/div/div[1]/div/div/h4/a
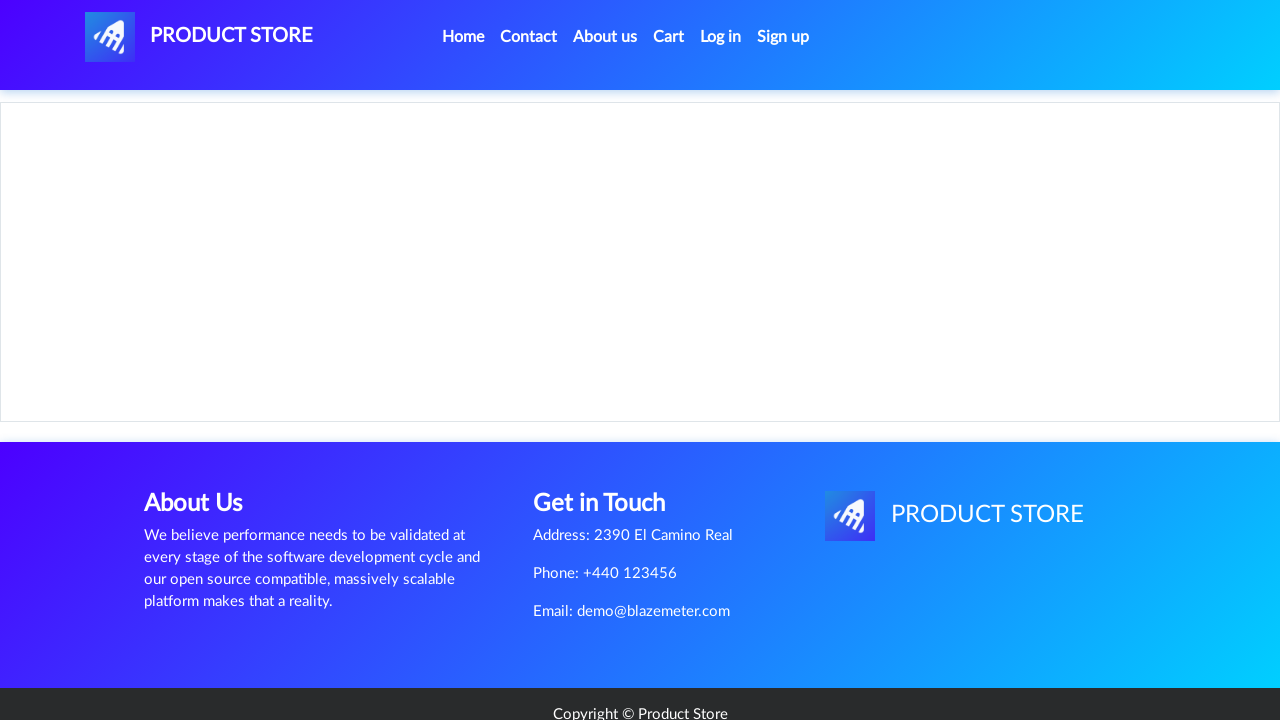

Waited 2 seconds for product page to load
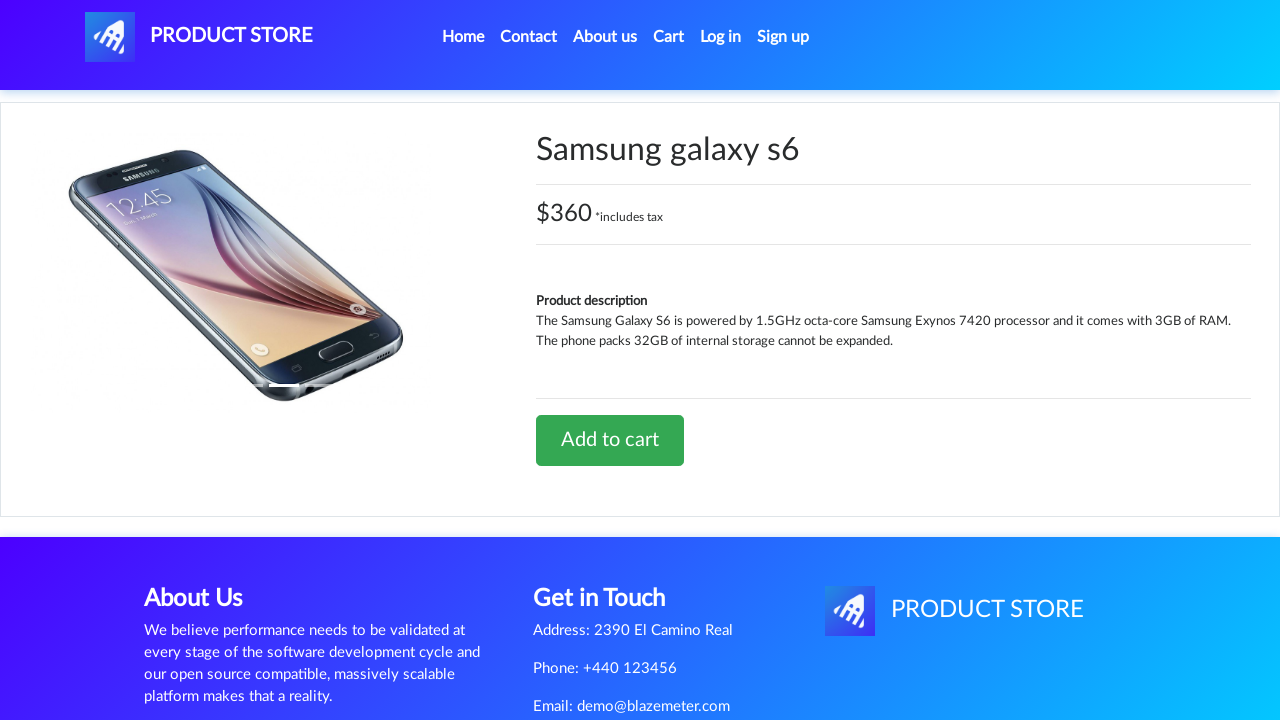

Clicked 'Add to cart' button at (610, 440) on xpath=/html/body/div[5]/div/div[2]/div[2]/div/a
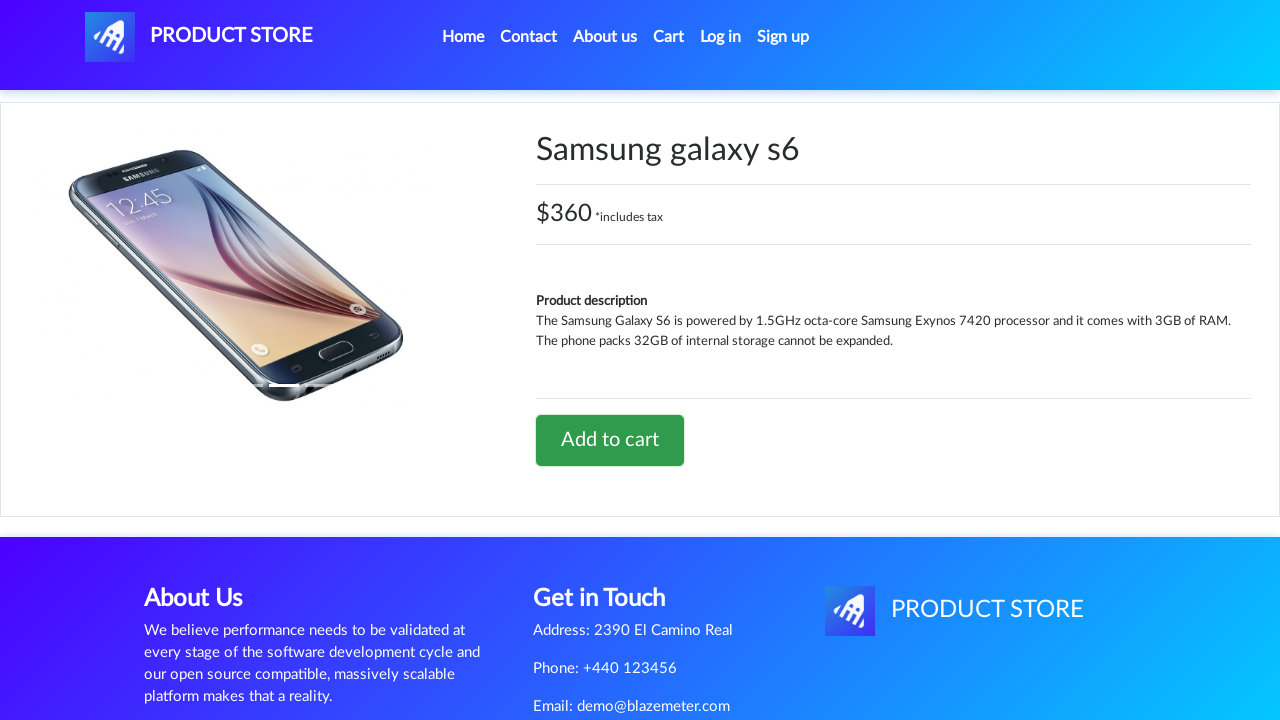

Waited 2 seconds after adding product to cart
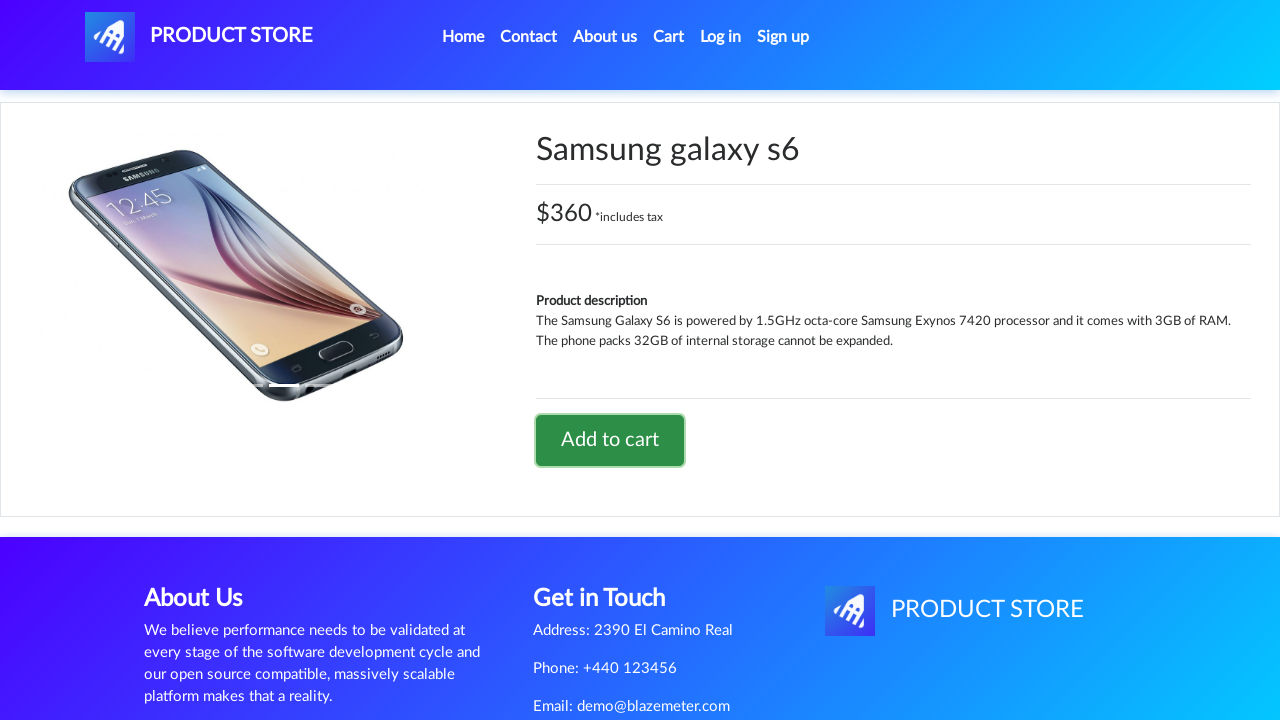

Set up handler to accept product added confirmation dialog
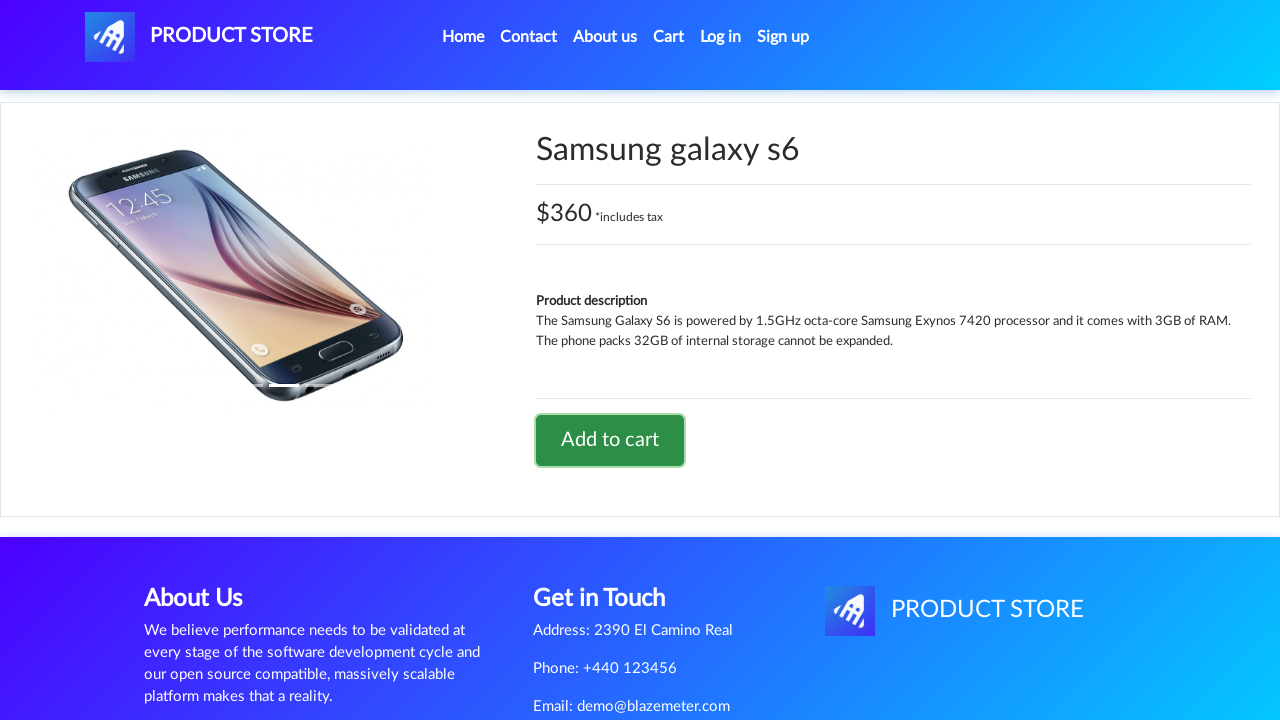

Waited 2 seconds for dialog handling
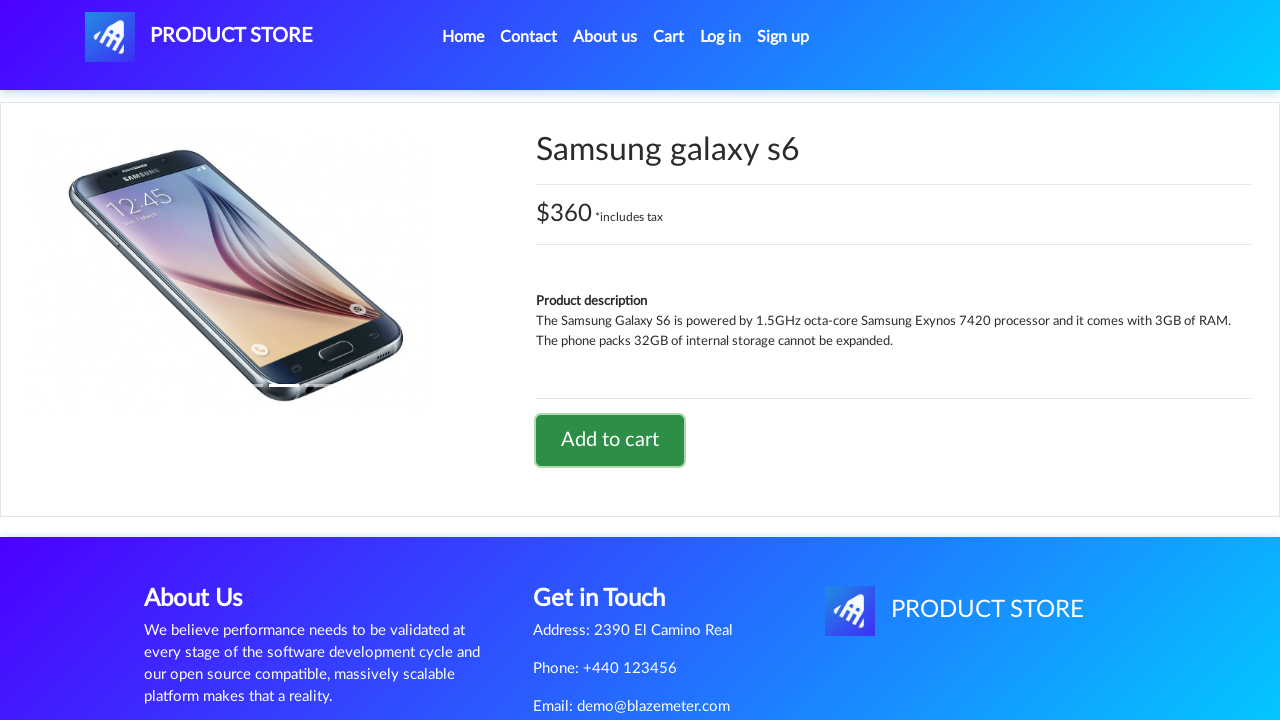

Clicked on Cart link at (669, 37) on #cartur
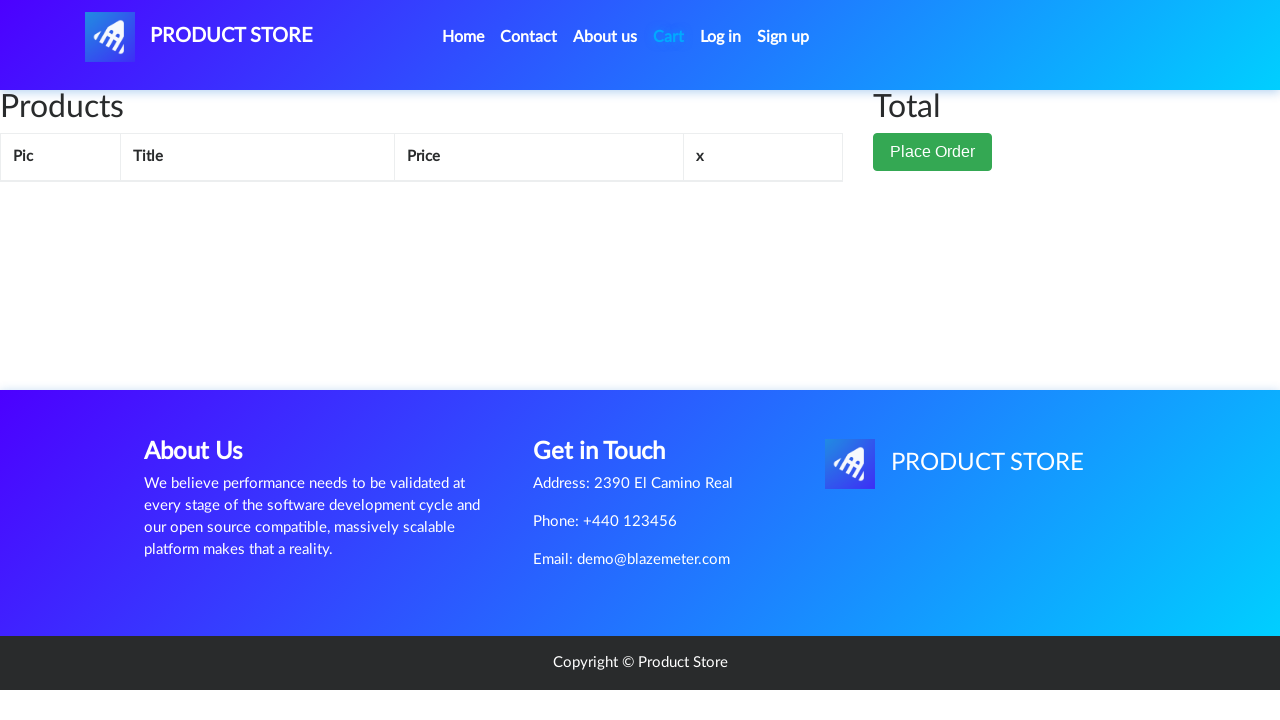

Waited 3 seconds for cart page to load
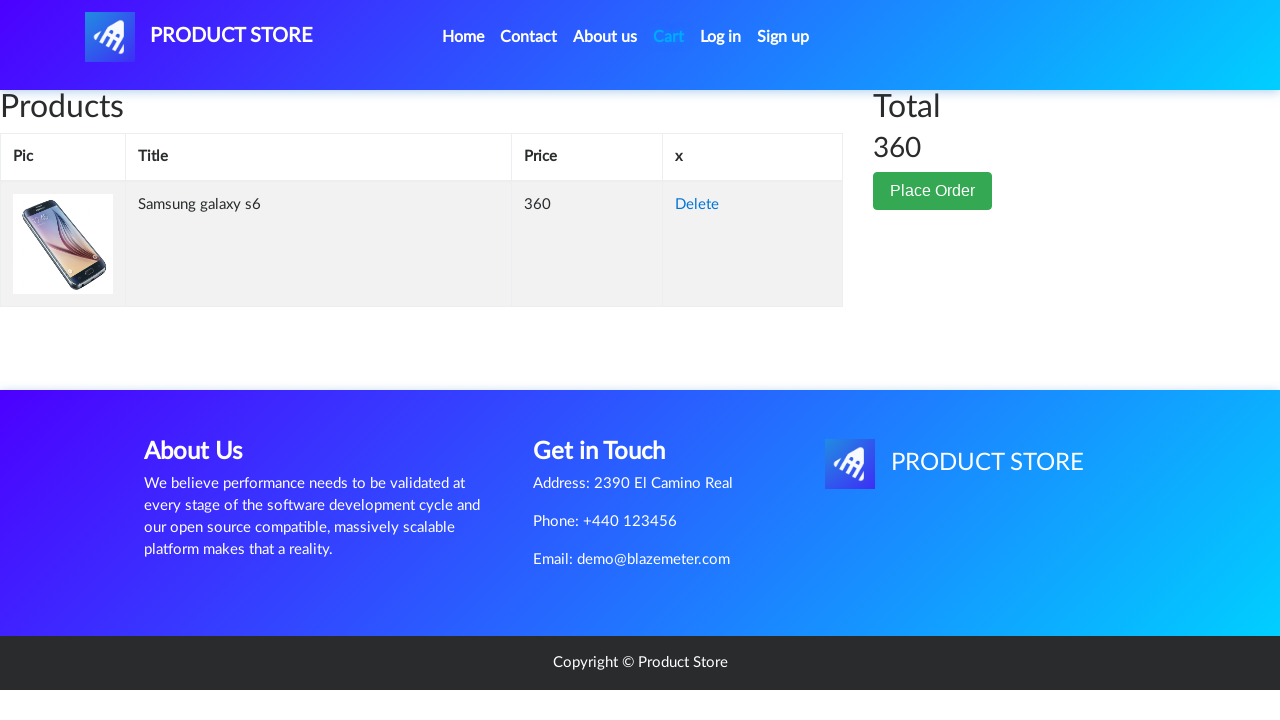

Clicked 'Place Order' button at (933, 191) on xpath=/html/body/div[6]/div/div[2]/button
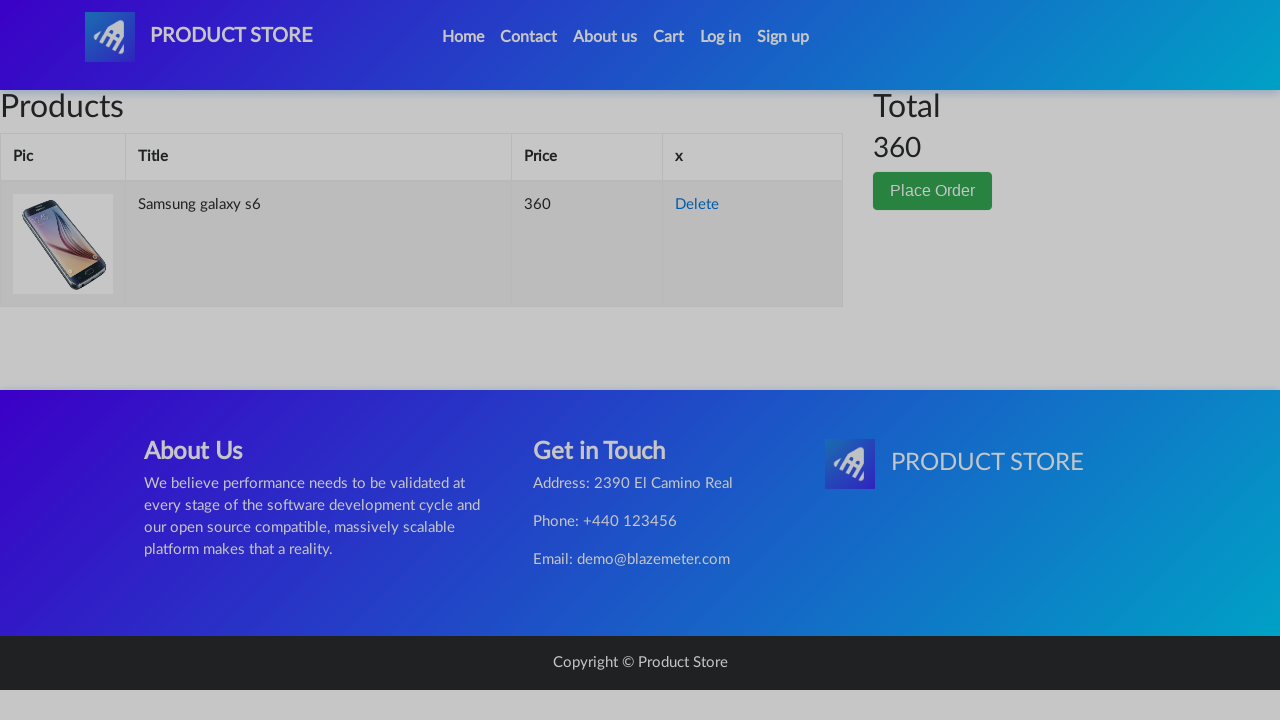

Waited 2 seconds for order form to appear
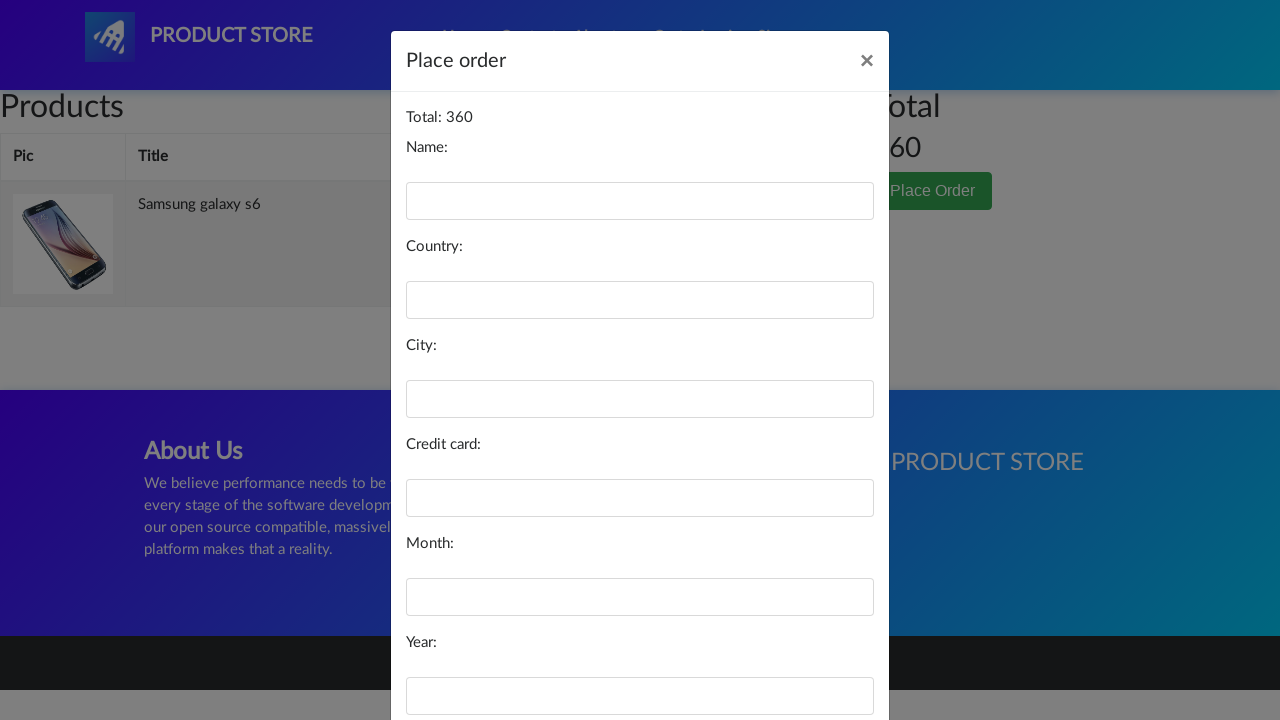

Filled country field with 'Indonesia' on #country
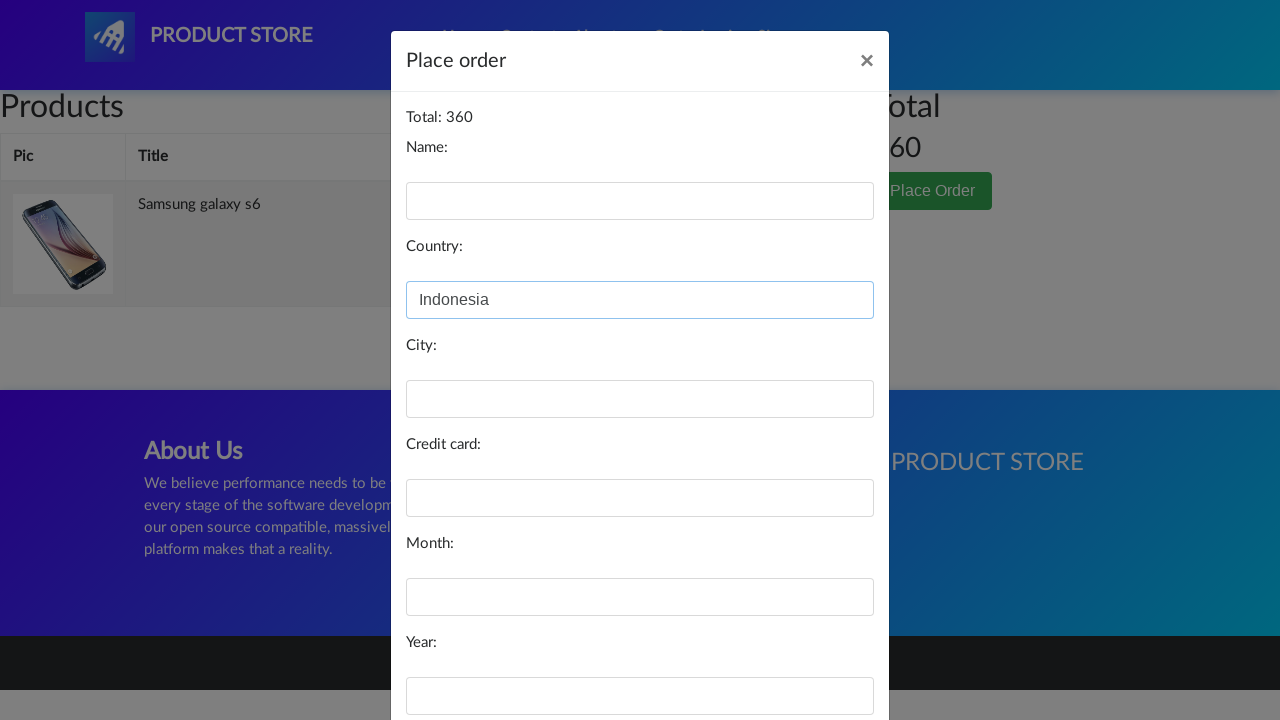

Filled city field with 'Banyumas' on #city
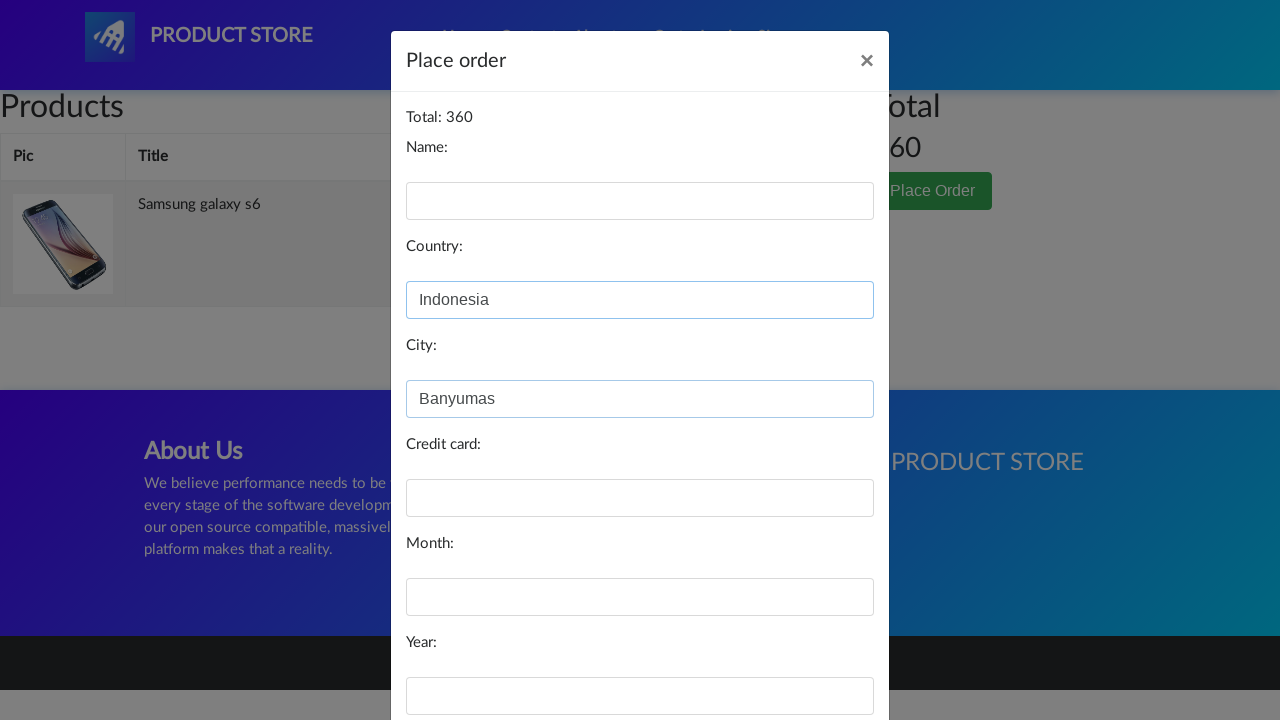

Filled card field with '12345678910' on #card
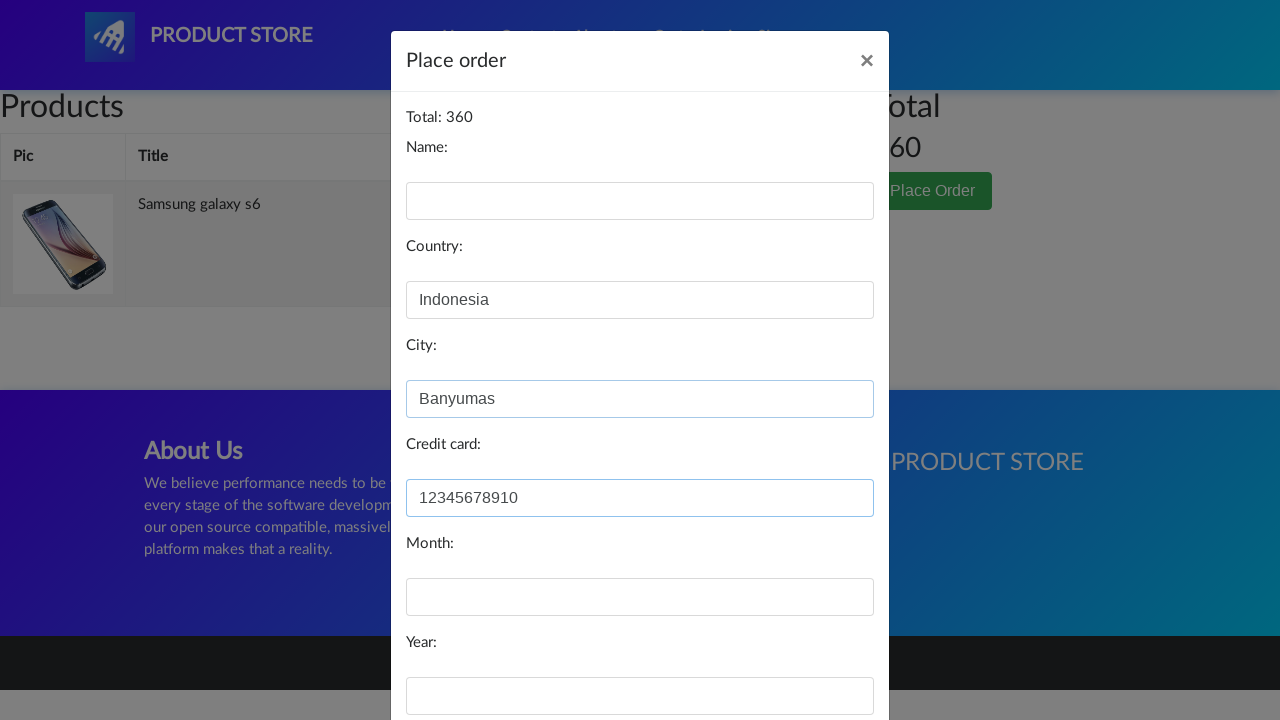

Filled month field with '07' on #month
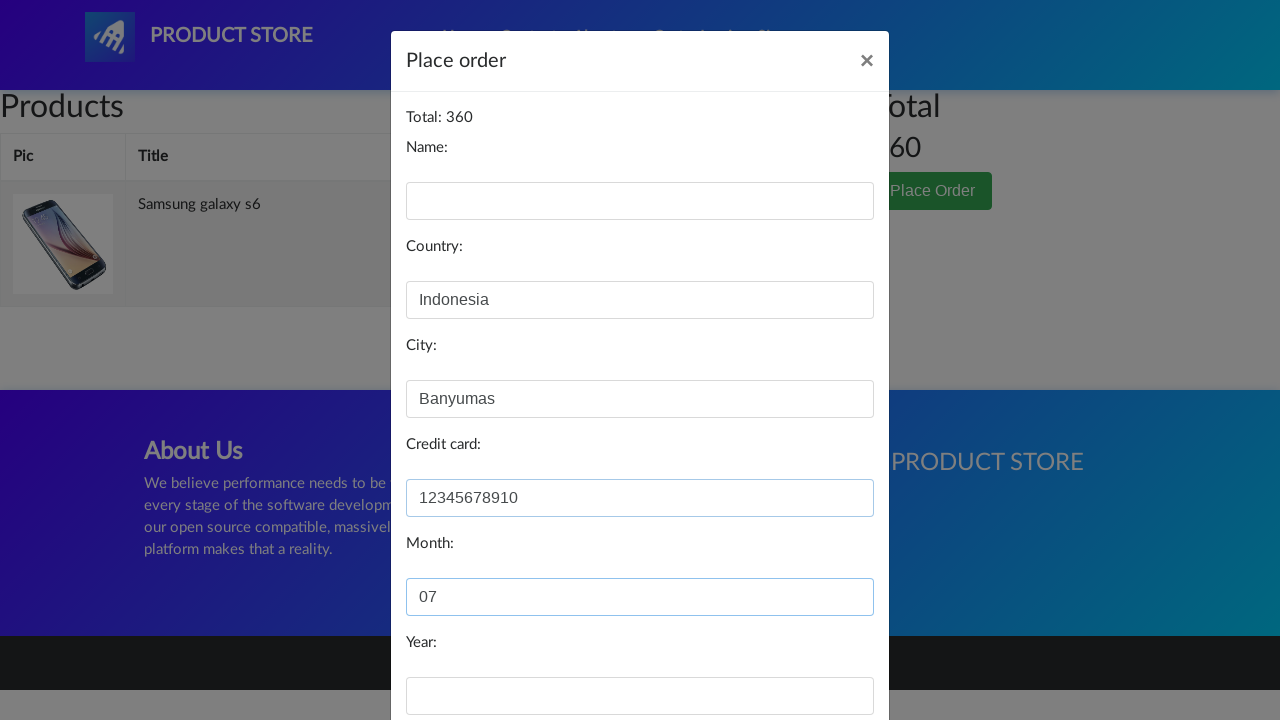

Filled year field with '2023' on #year
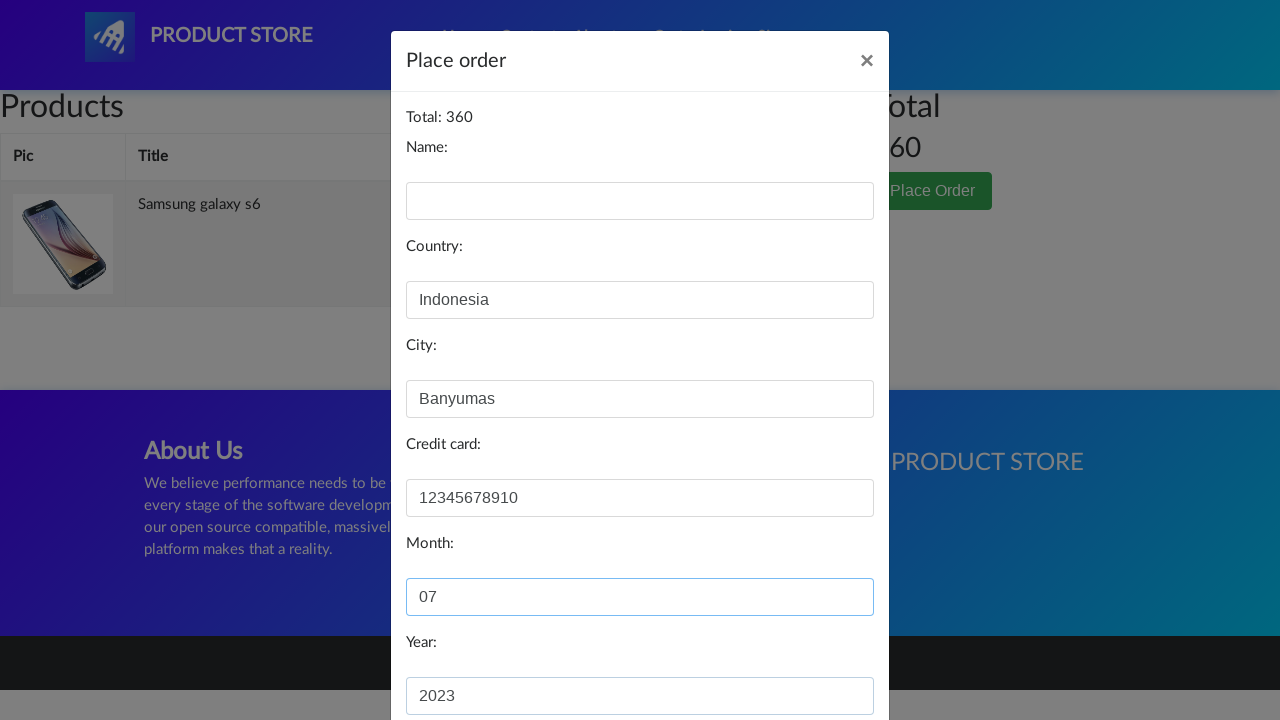

Clicked Purchase button at (823, 655) on xpath=/html/body/div[3]/div/div/div[3]/button[2]
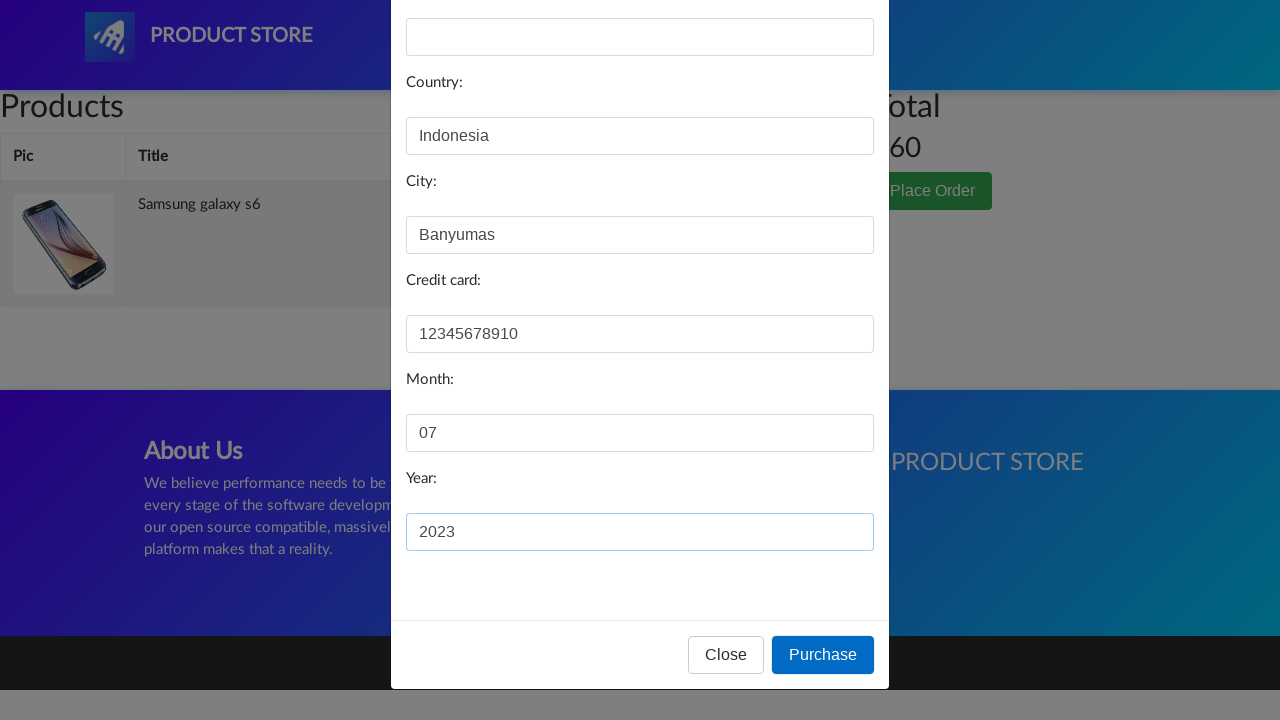

Waited 2 seconds for validation response
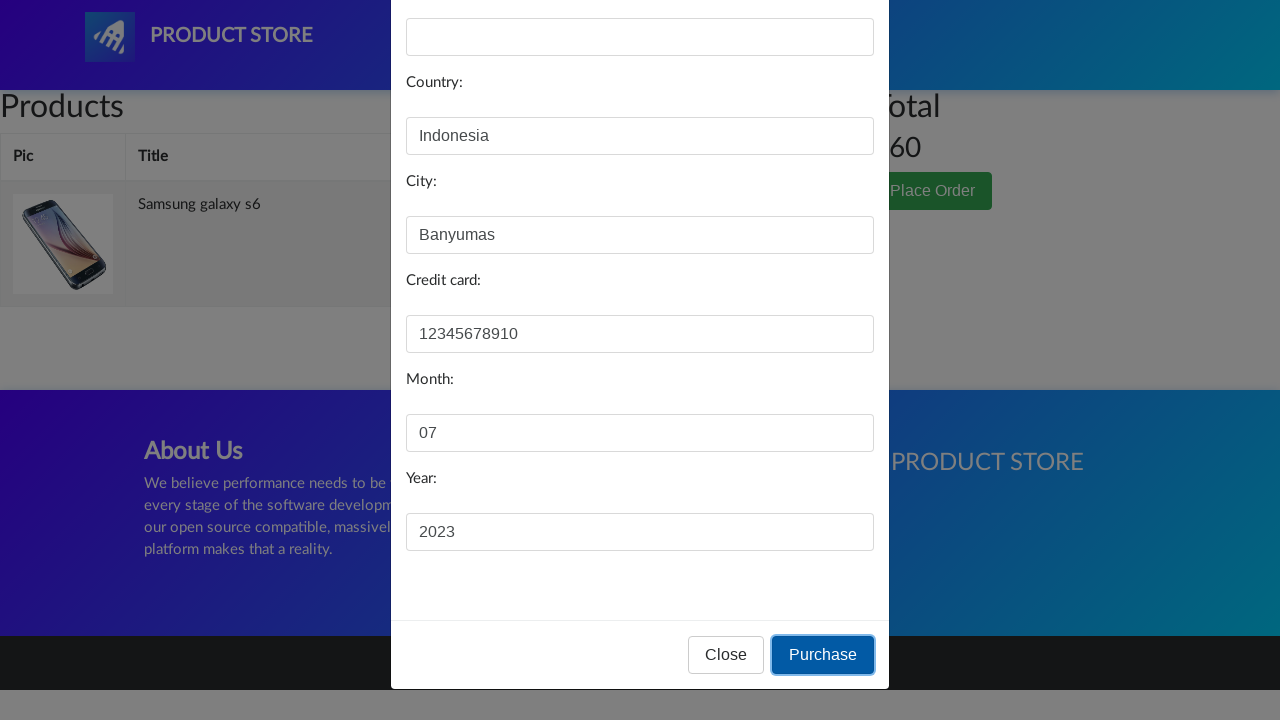

Set up handler for validation error dialog
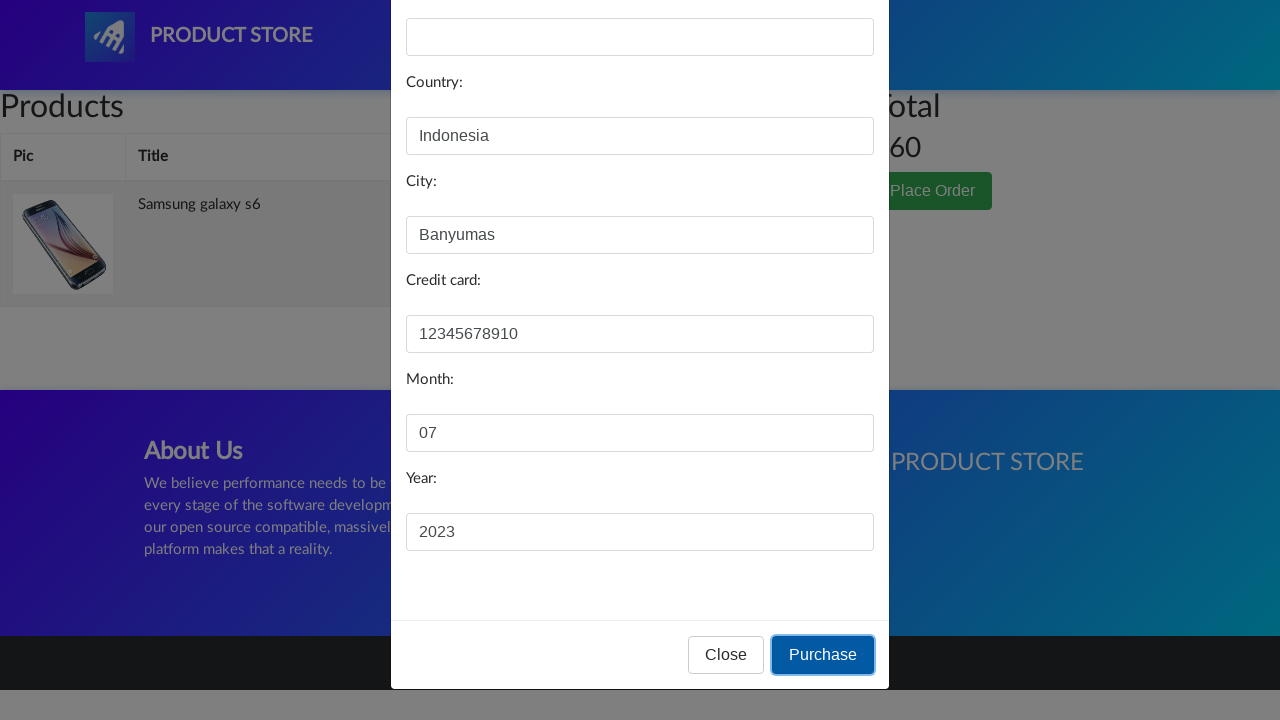

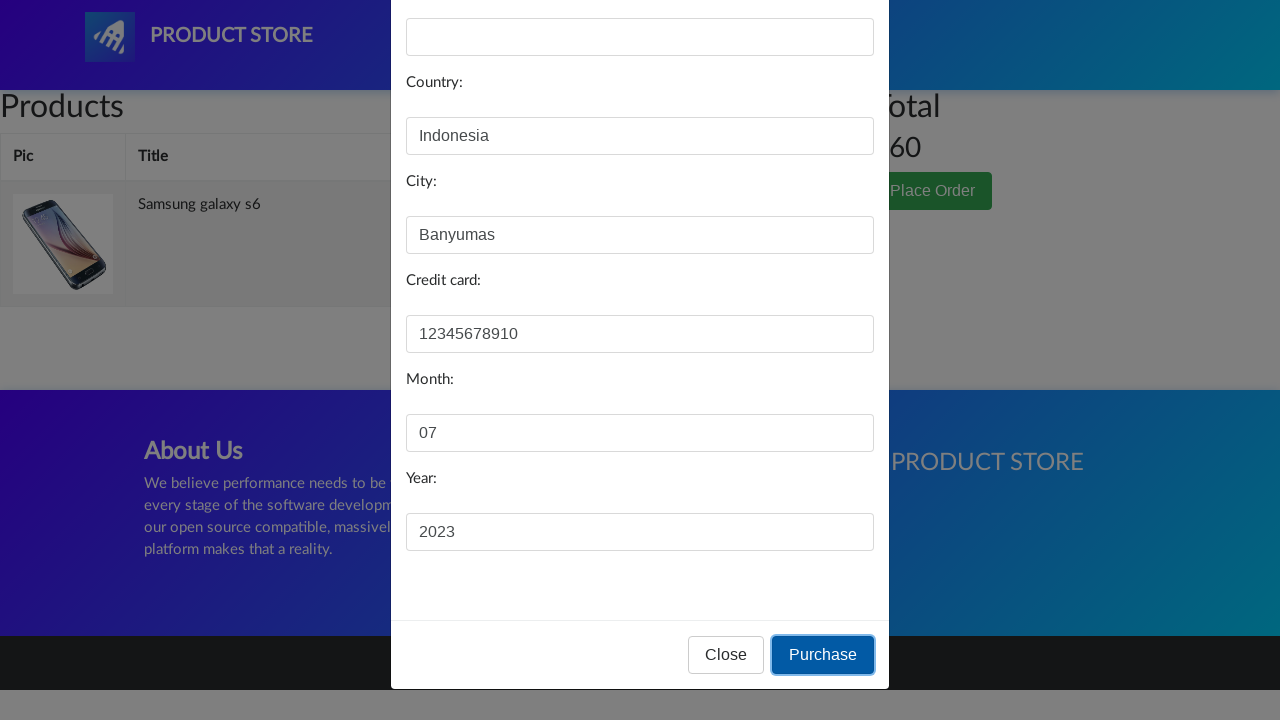